Navigates to Daum Weather website and verifies that weather information elements (location, temperature, and status) are loaded and displayed on the page.

Starting URL: https://weather.daum.net/

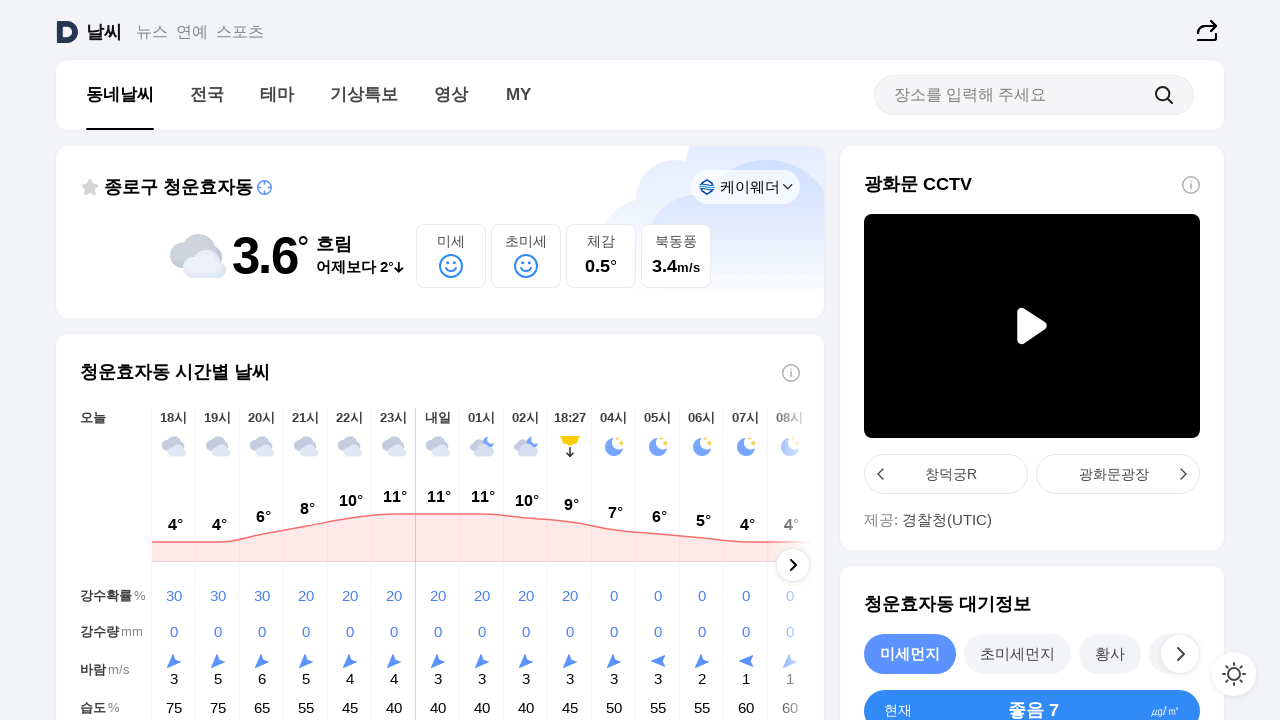

Navigated to Daum Weather website
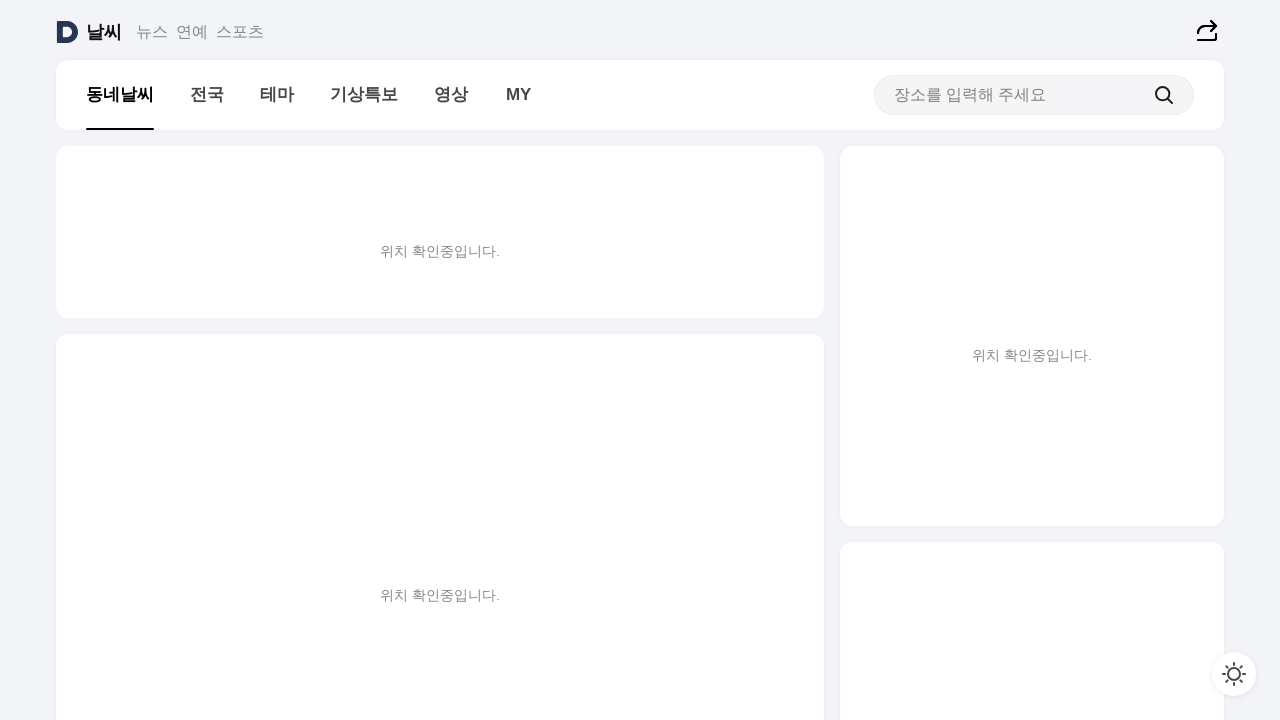

Location element loaded and visible
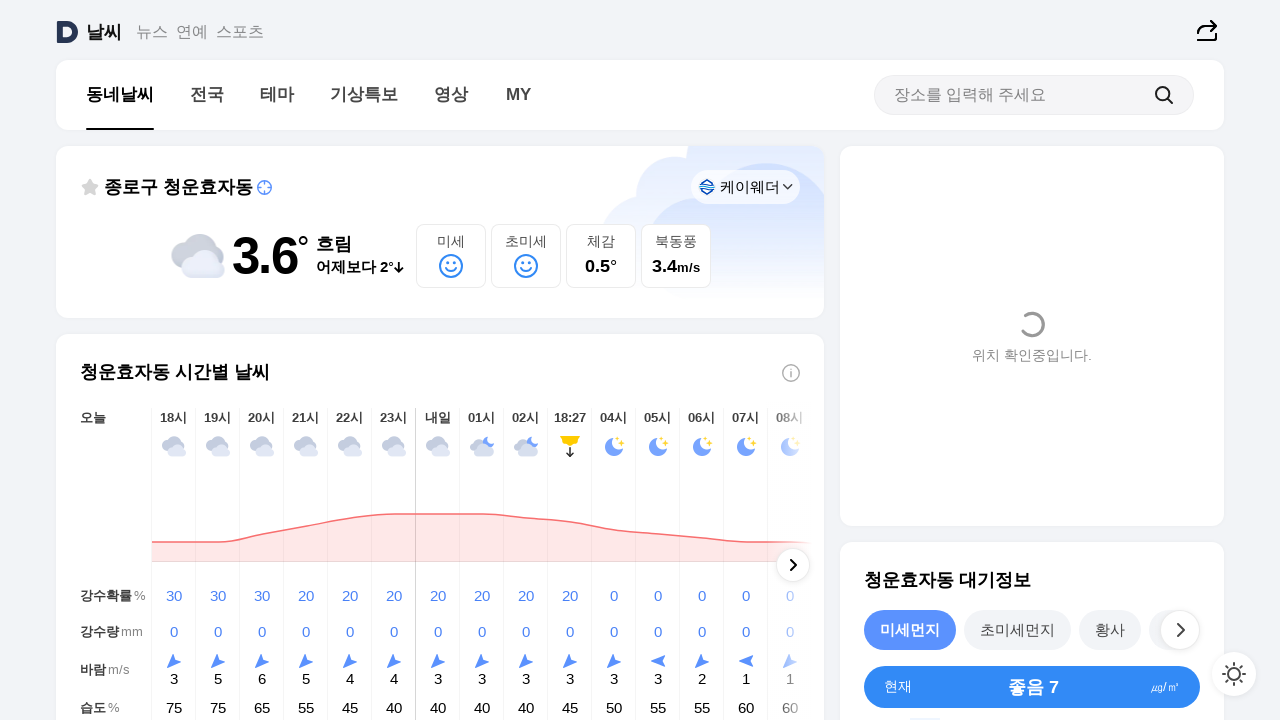

Temperature element loaded and visible
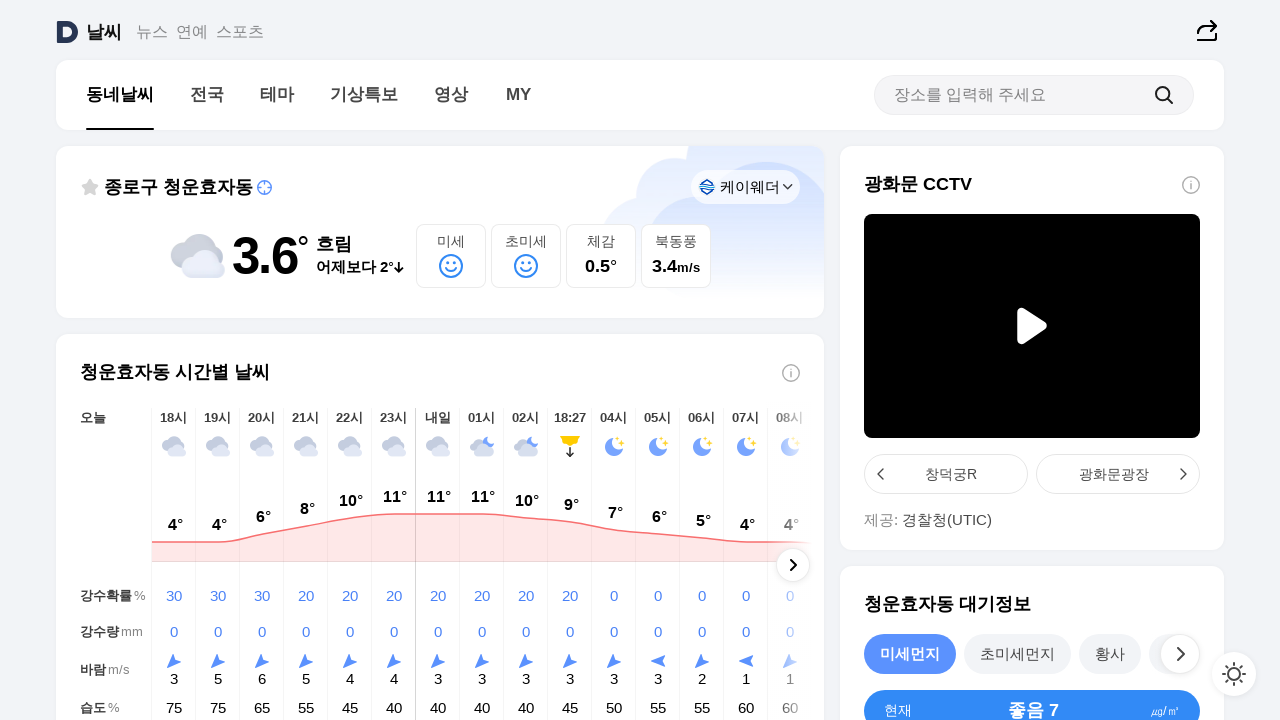

Weather status element loaded and visible
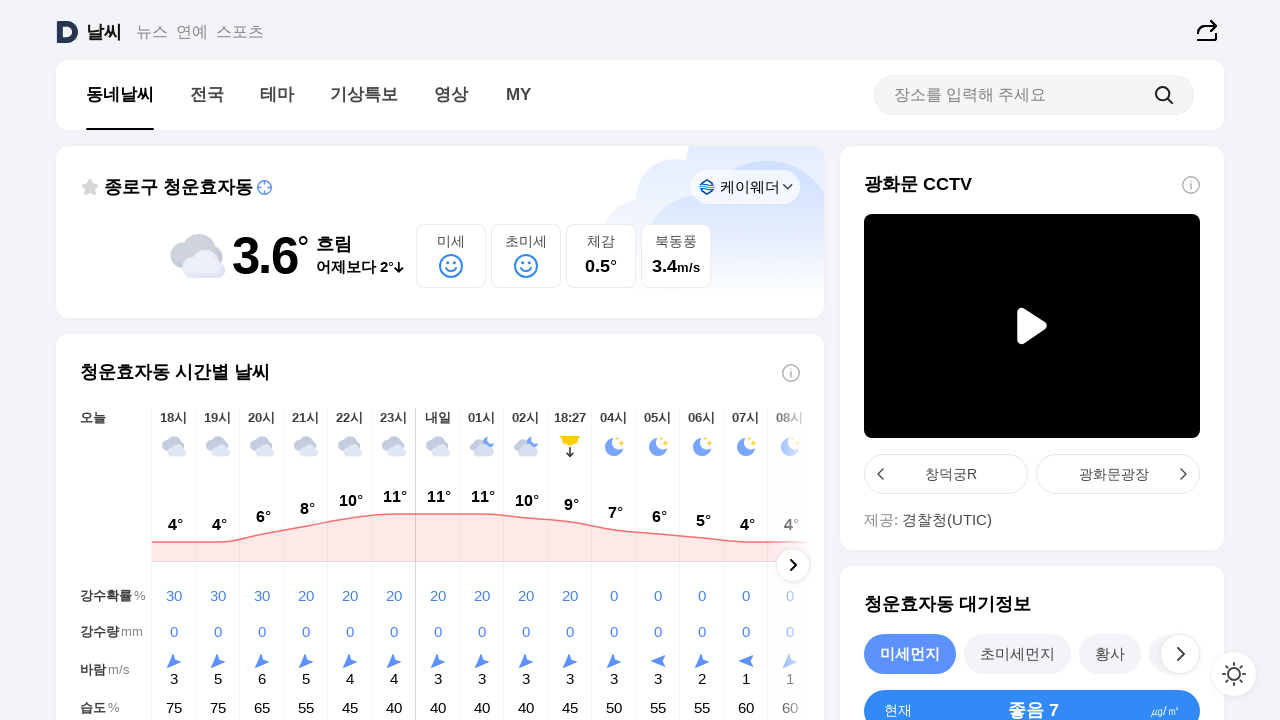

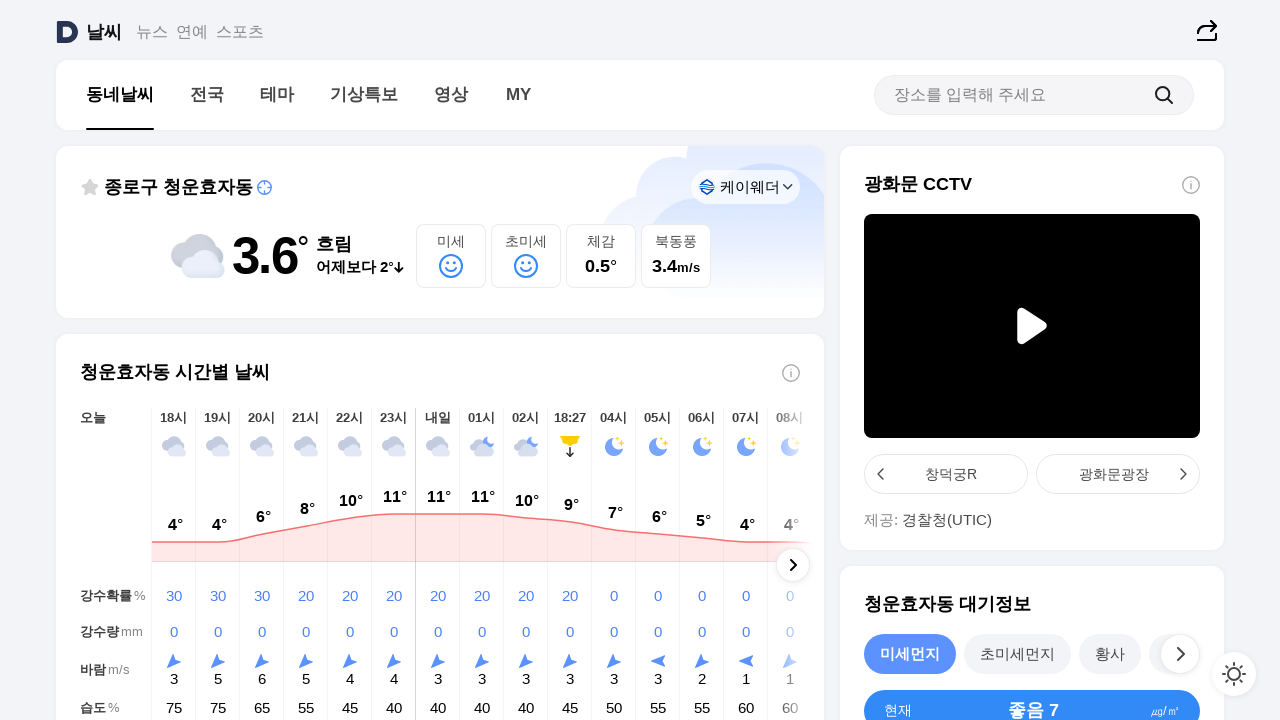